Tests submitting a feedback form by filling all required fields and clicking the submit button, then verifying the success page loads

Starting URL: http://zero.webappsecurity.com/feedback.html

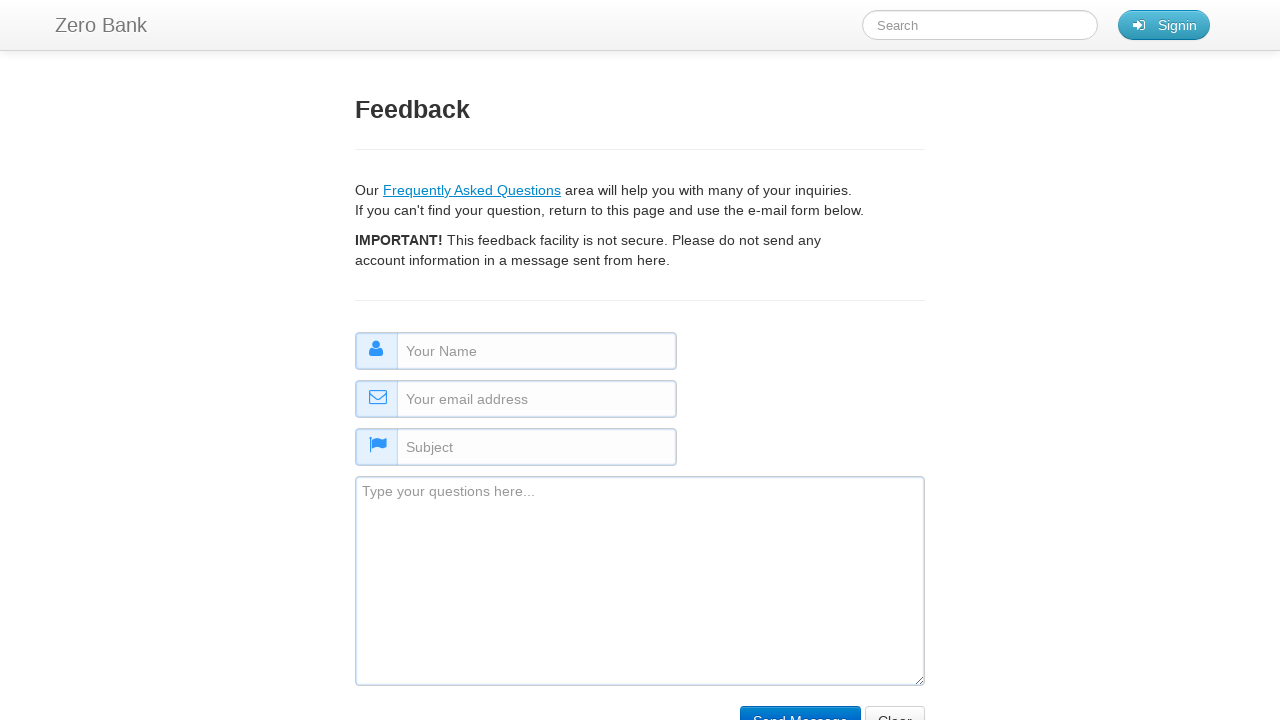

Filled name field with 'Jane Doe' on #name
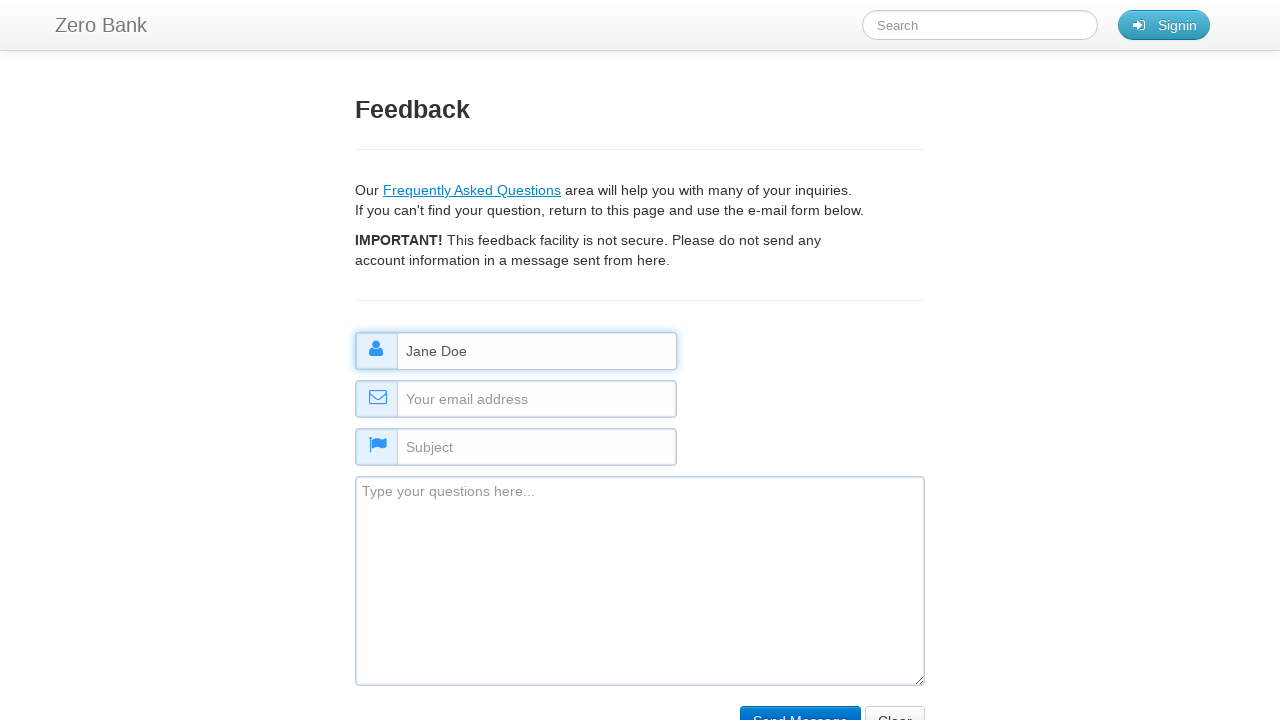

Filled email field with 'janedoe@testmail.com' on #email
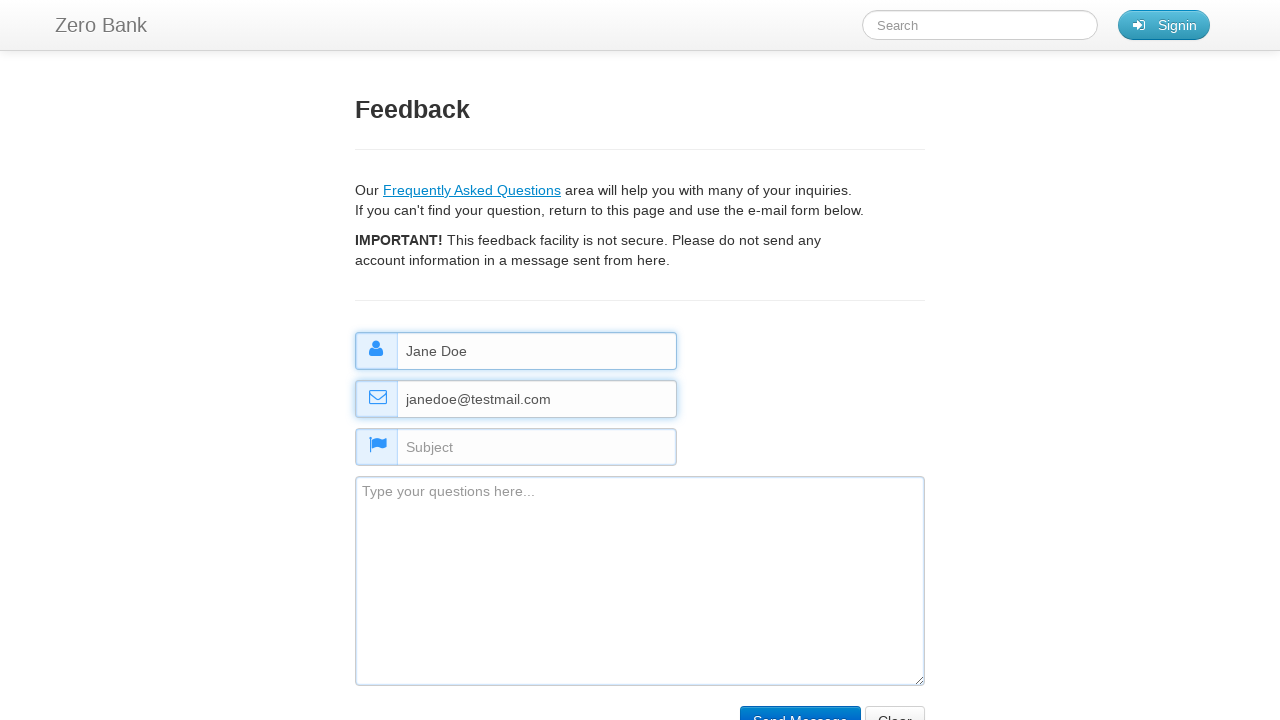

Filled subject field with 'Product Feedback' on #subject
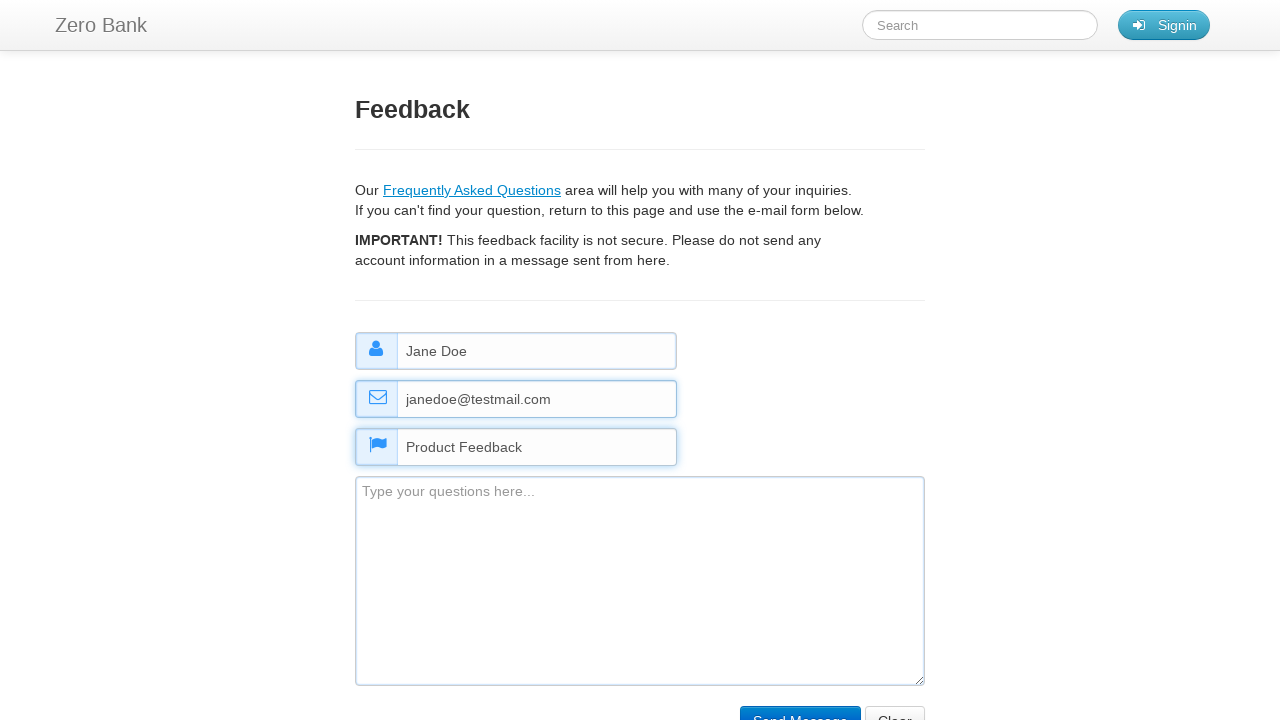

Filled comment field with feedback message on #comment
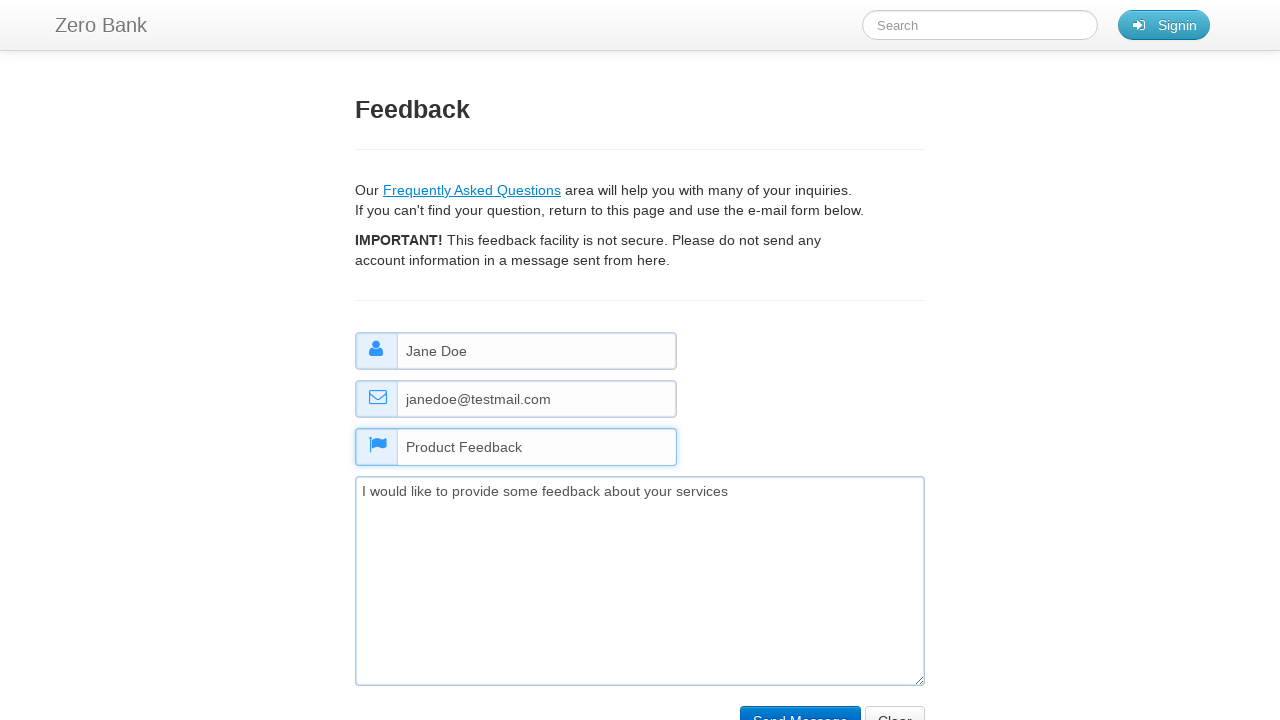

Clicked submit button to submit feedback form at (800, 705) on input[type='submit']
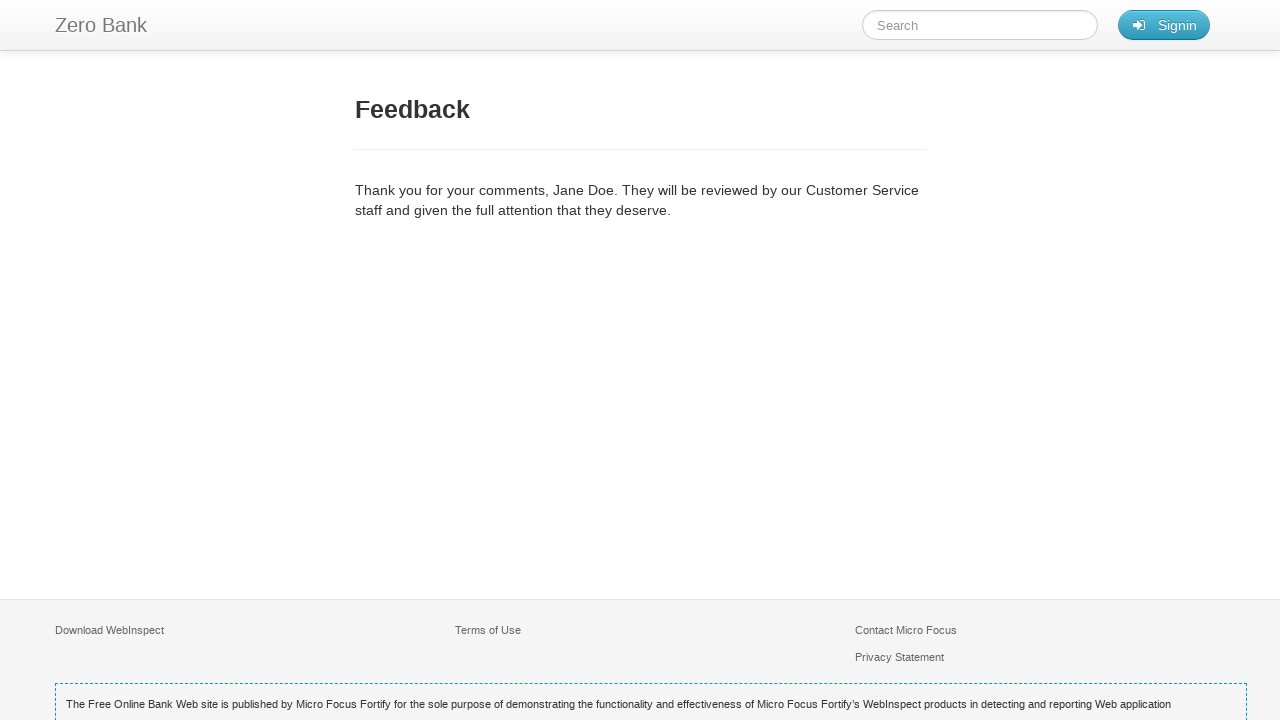

Feedback confirmation page loaded successfully
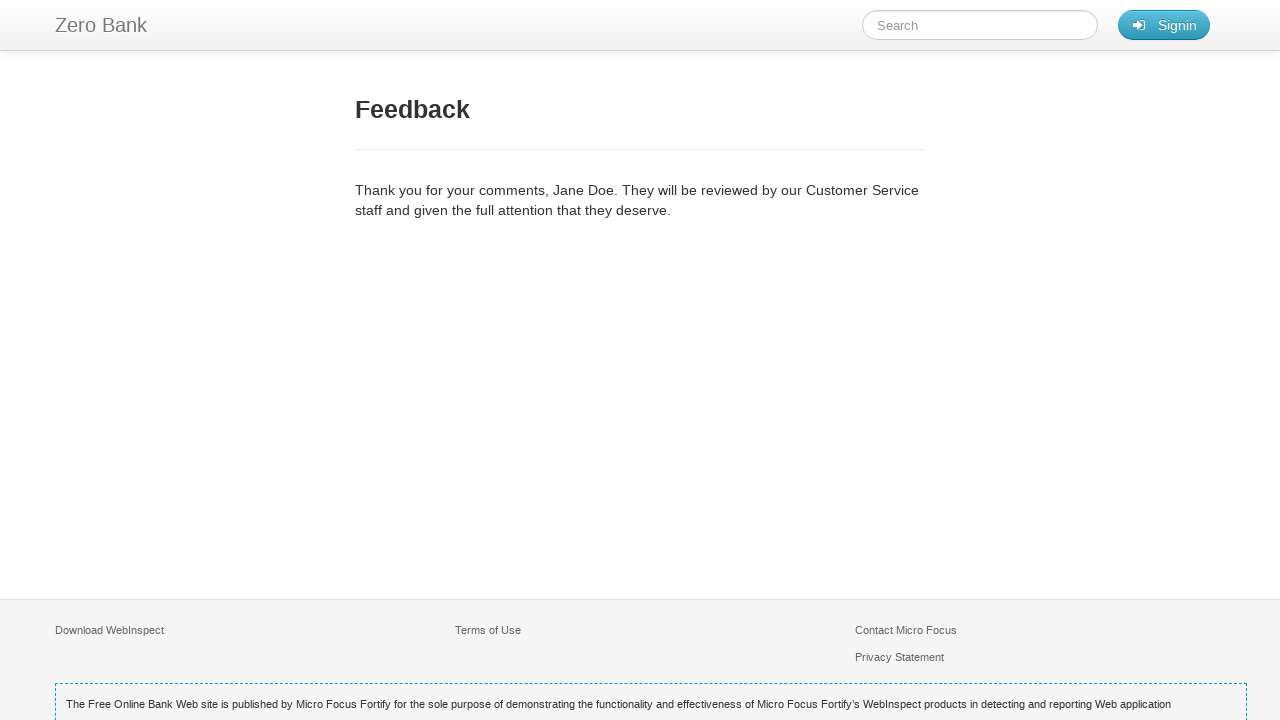

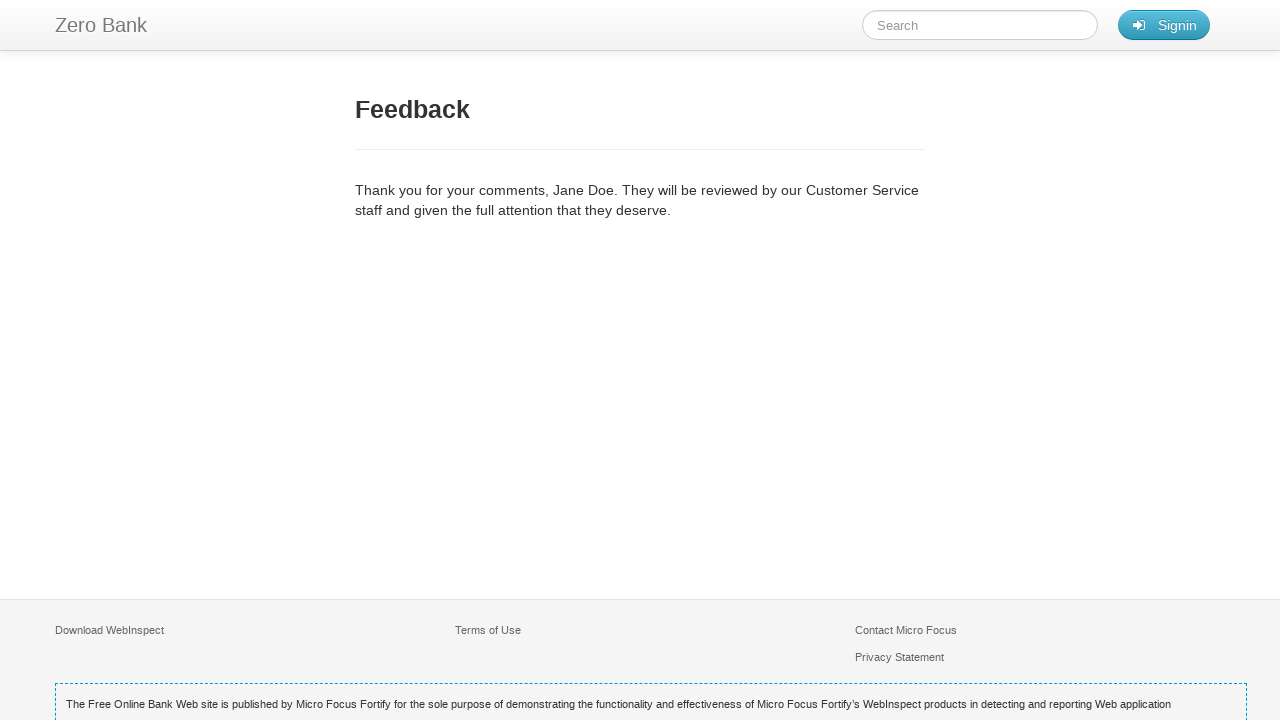